Tests sorting the Email column in ascending order by clicking the column header and verifying the email values are sorted correctly

Starting URL: http://the-internet.herokuapp.com/tables

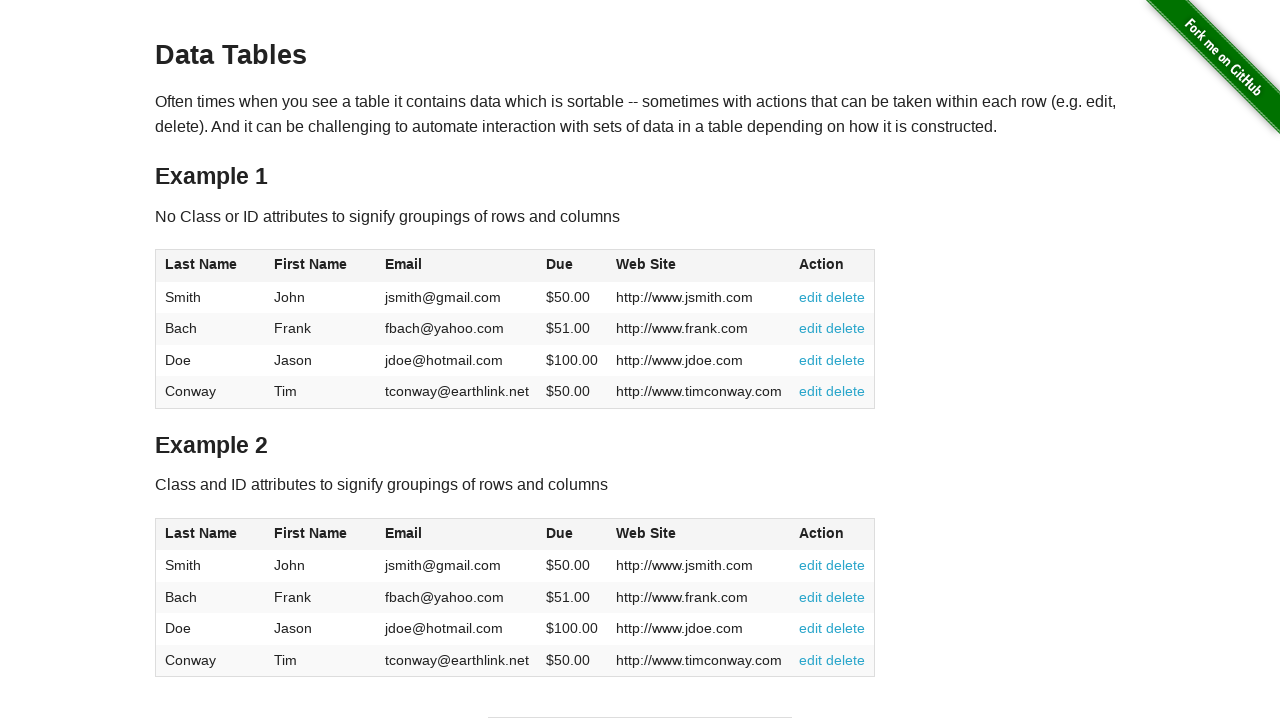

Clicked Email column header to sort ascending at (457, 266) on #table1 thead tr th:nth-of-type(3)
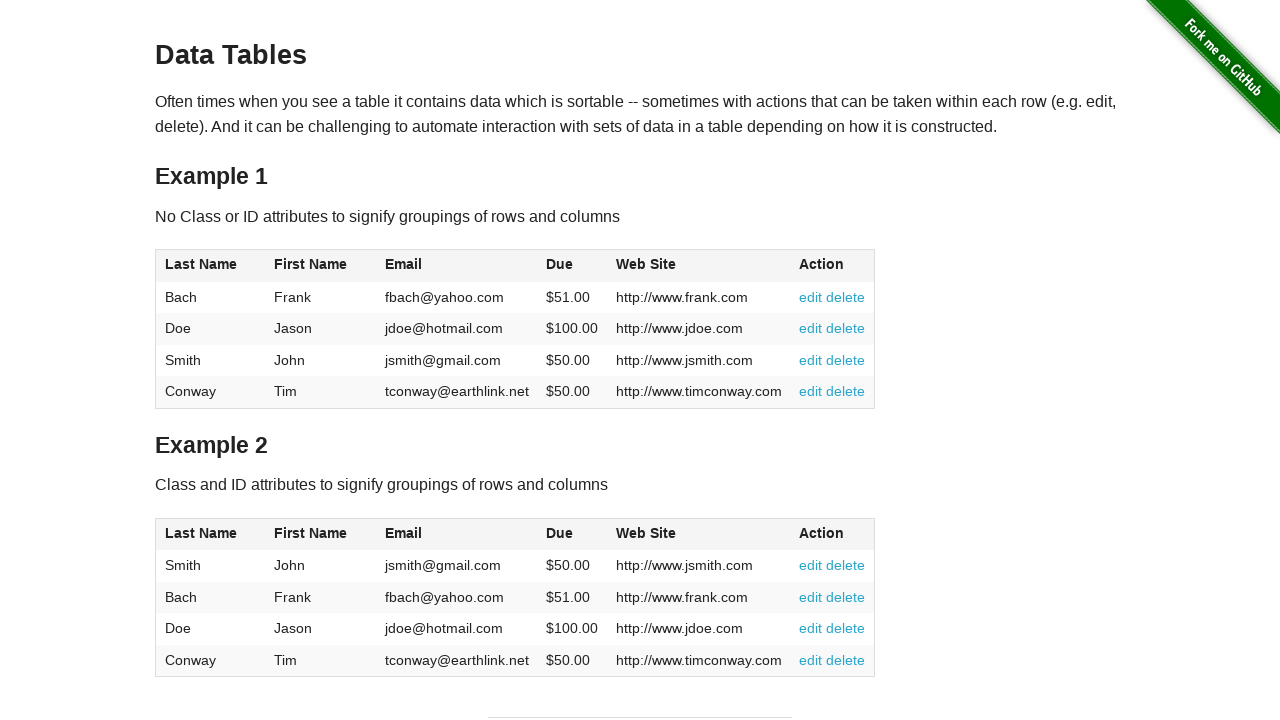

Email column cells loaded and ready
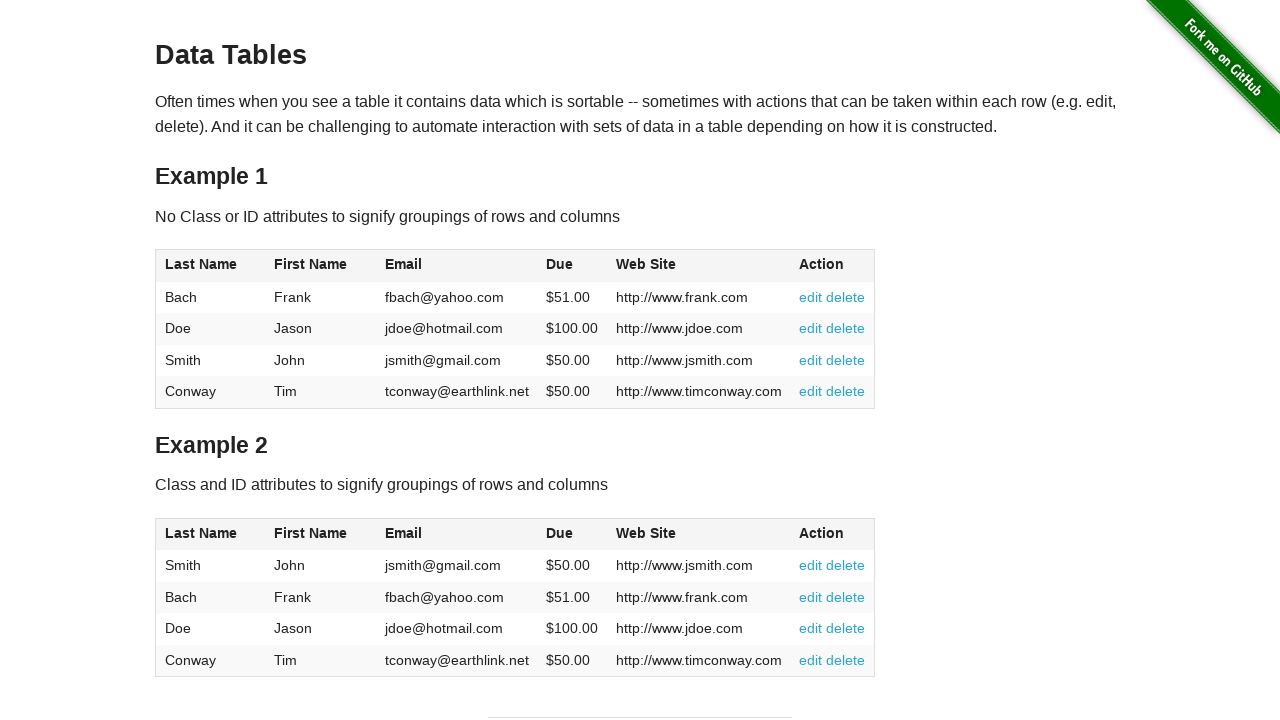

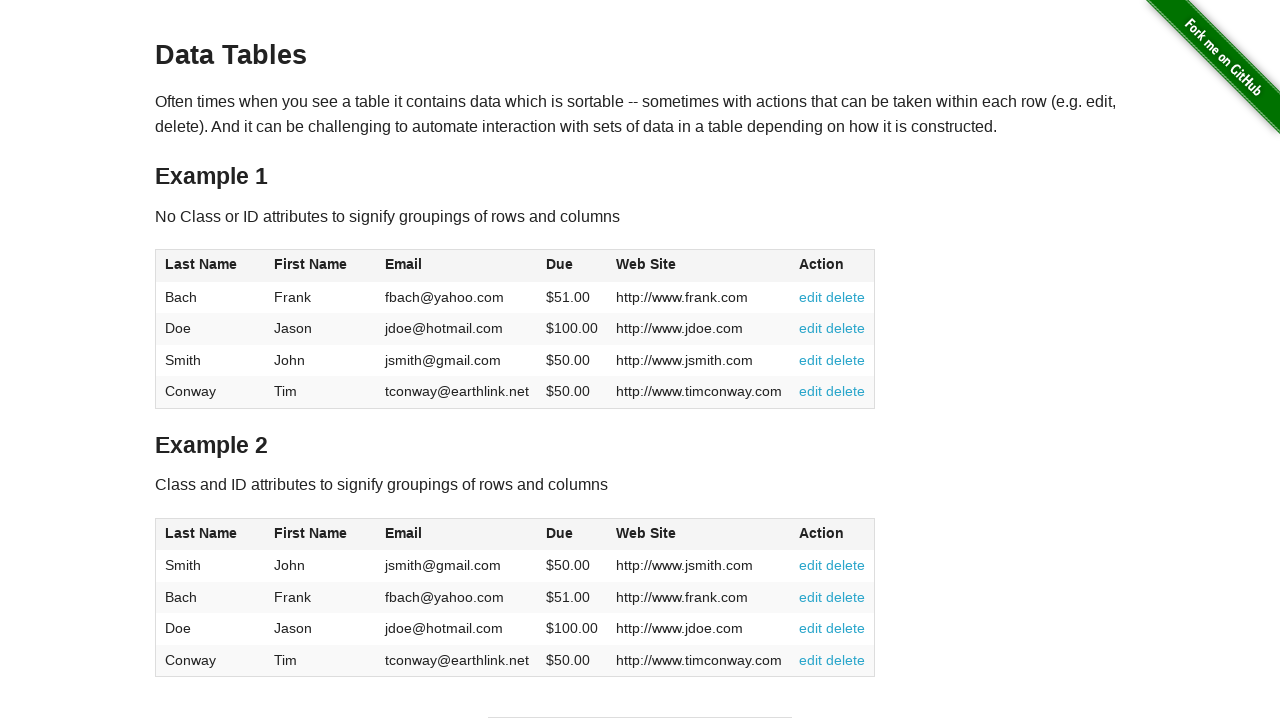